Tests tooltip functionality by hovering over an age textbox and verifying the tooltip content appears

Starting URL: https://automationfc.github.io/jquery-tooltip/

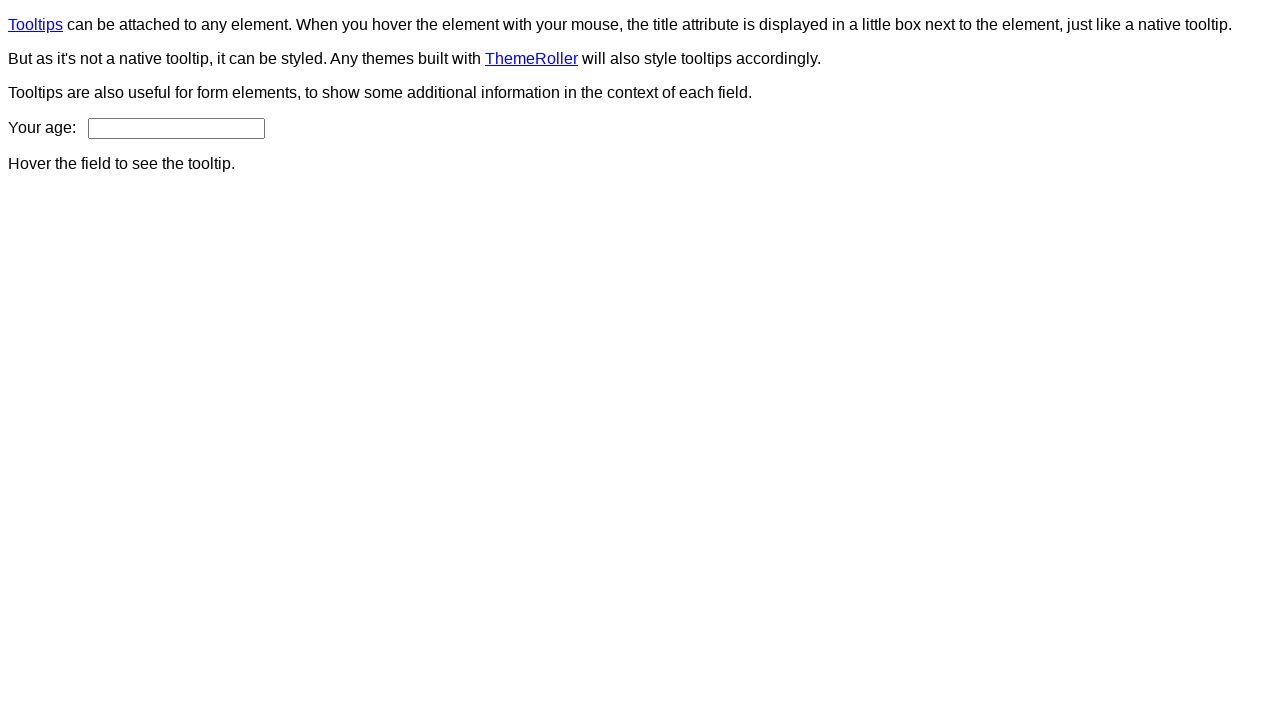

Hovered over age textbox to trigger tooltip at (176, 128) on #age
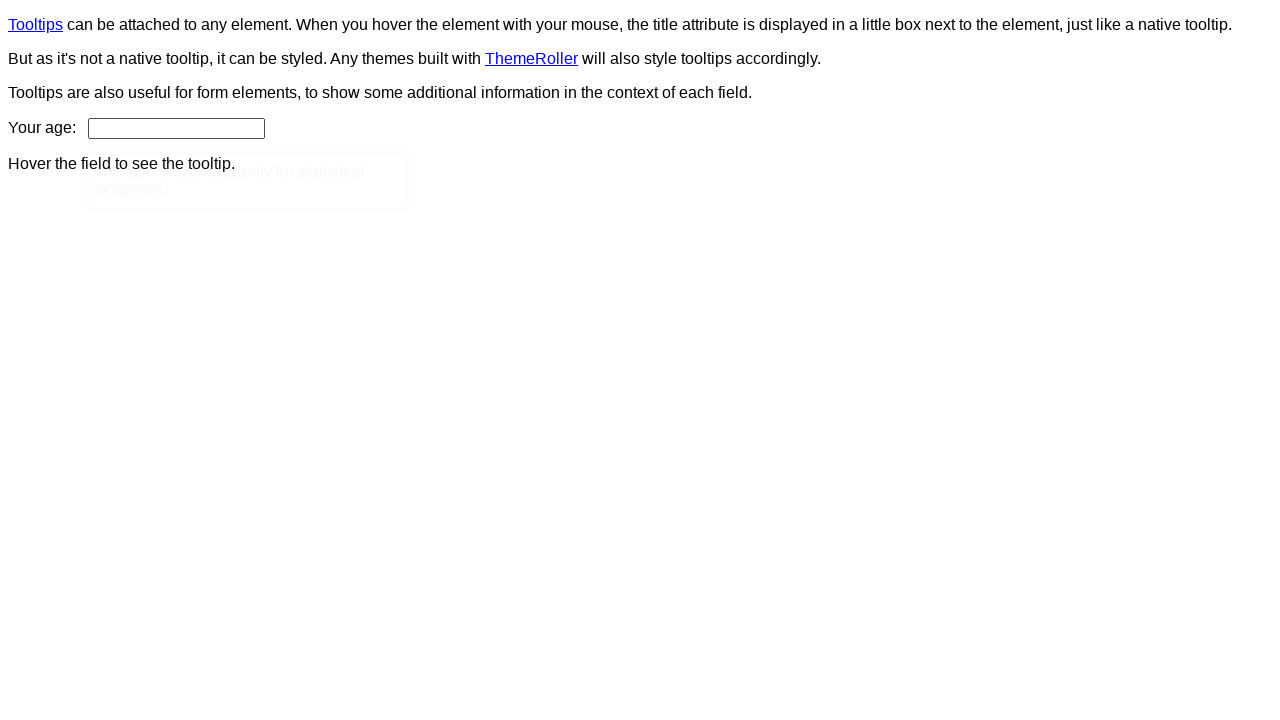

Tooltip content element appeared on page
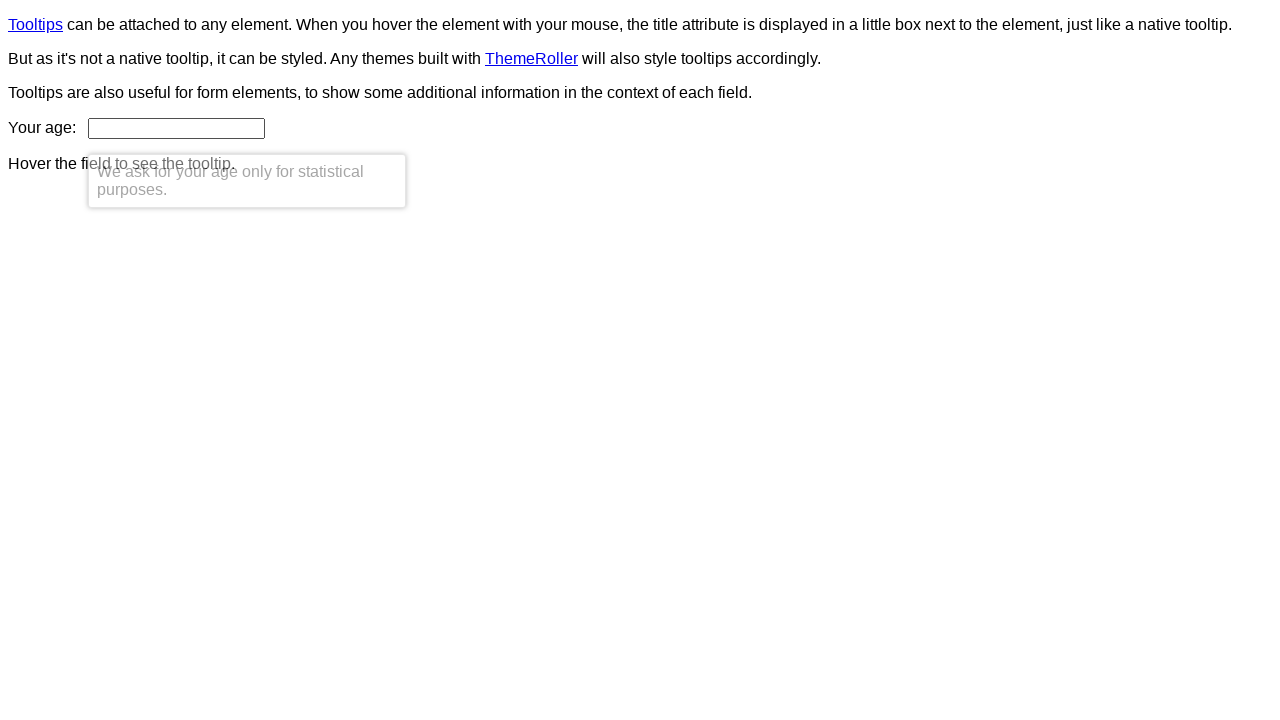

Retrieved tooltip text content
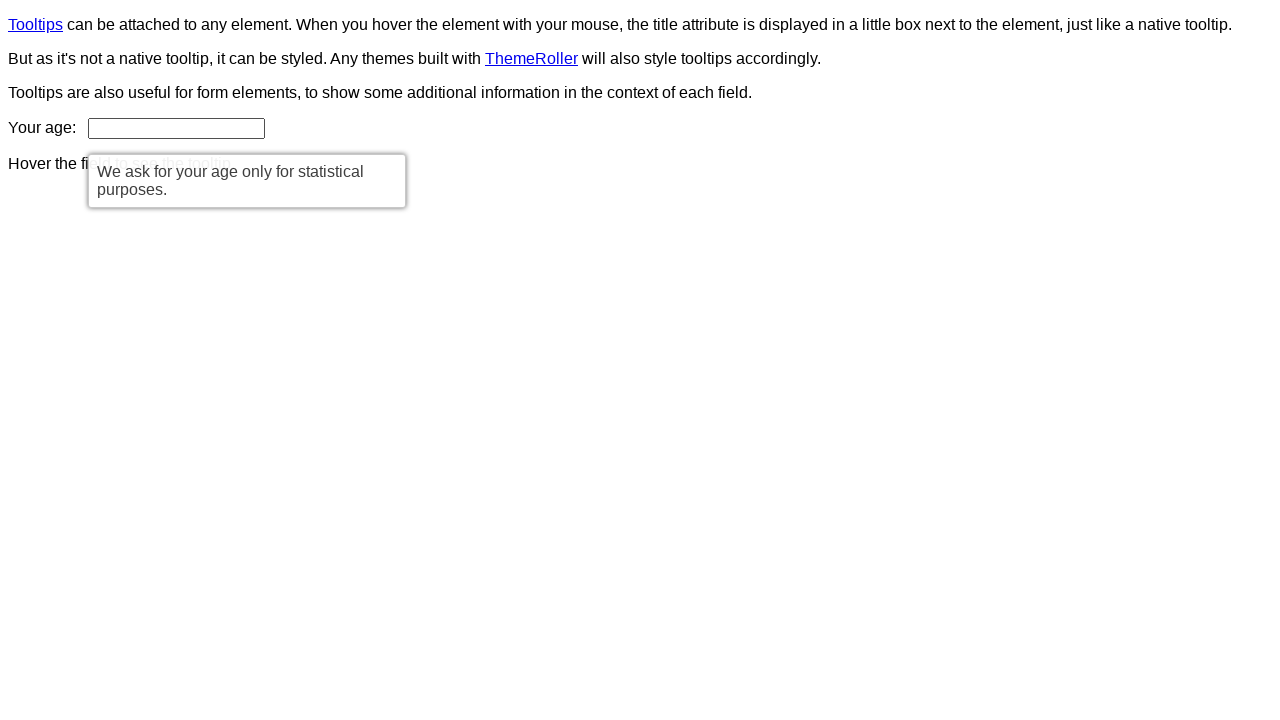

Verified tooltip content matches expected text: 'We ask for your age only for statistical purposes.'
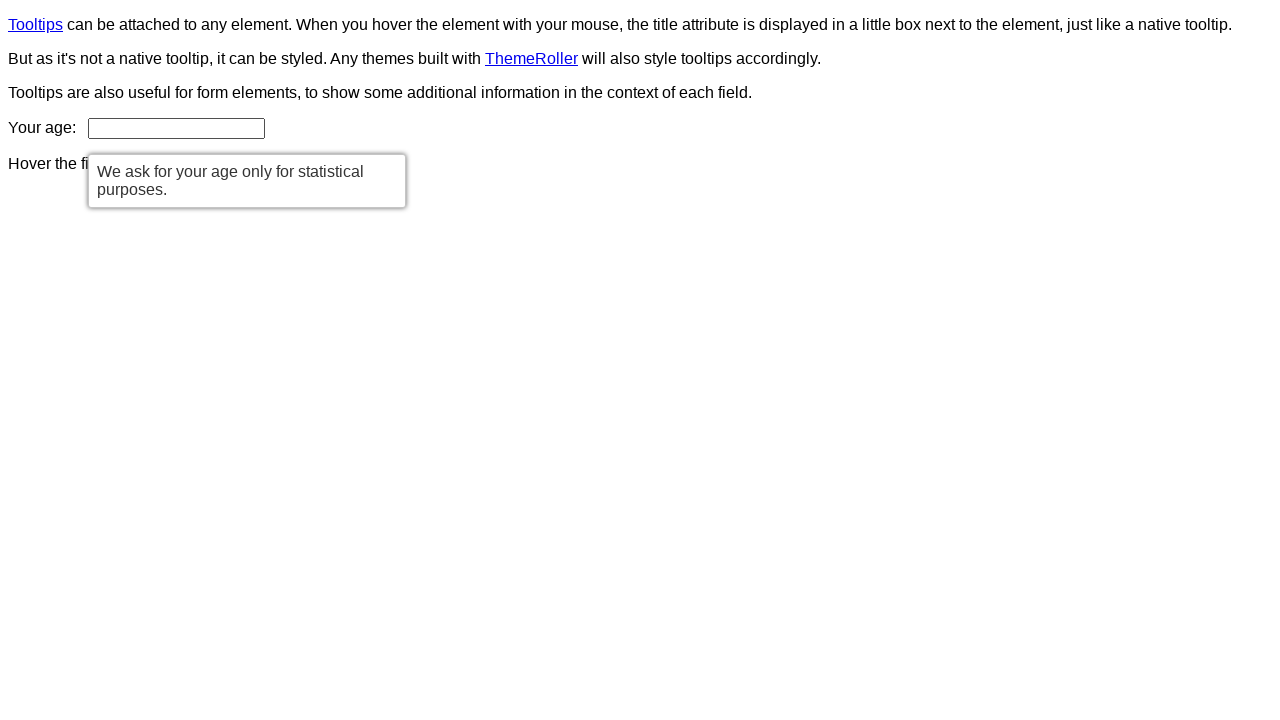

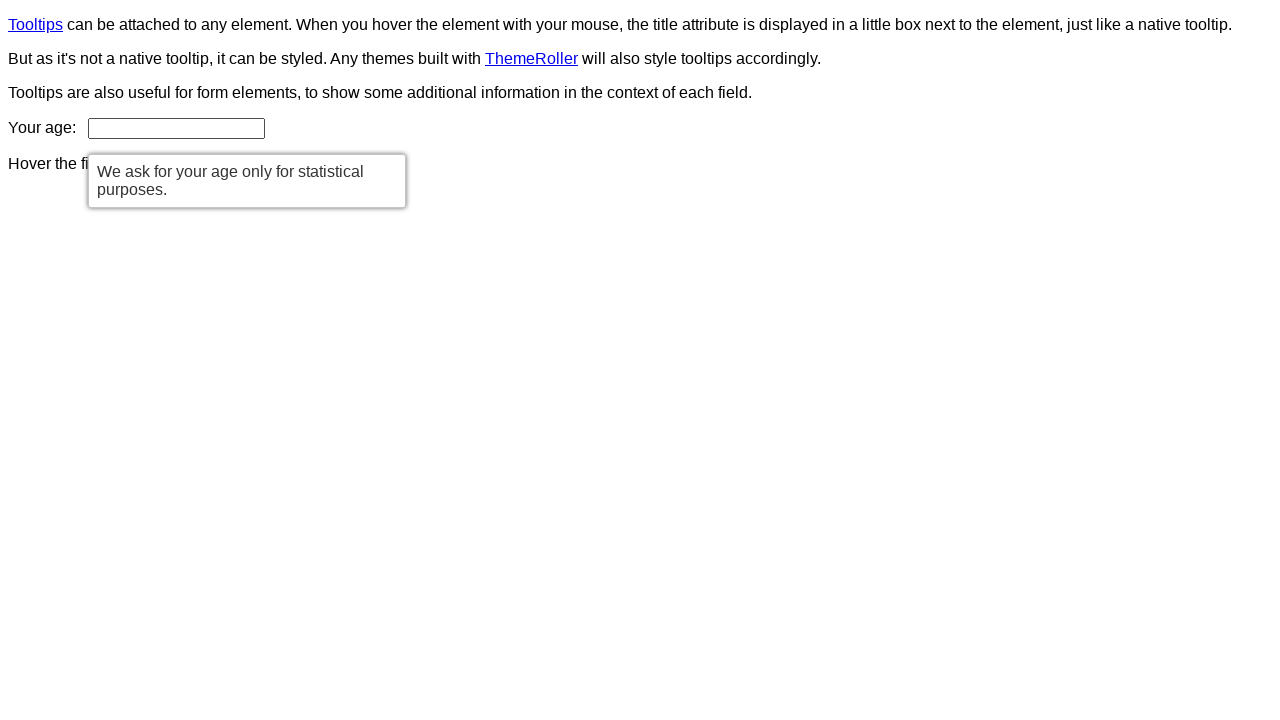